Tests opening a new browser window by clicking a link, switching to the new window, and verifying that a second window opened with the expected "New Window" heading text.

Starting URL: https://the-internet.herokuapp.com/windows

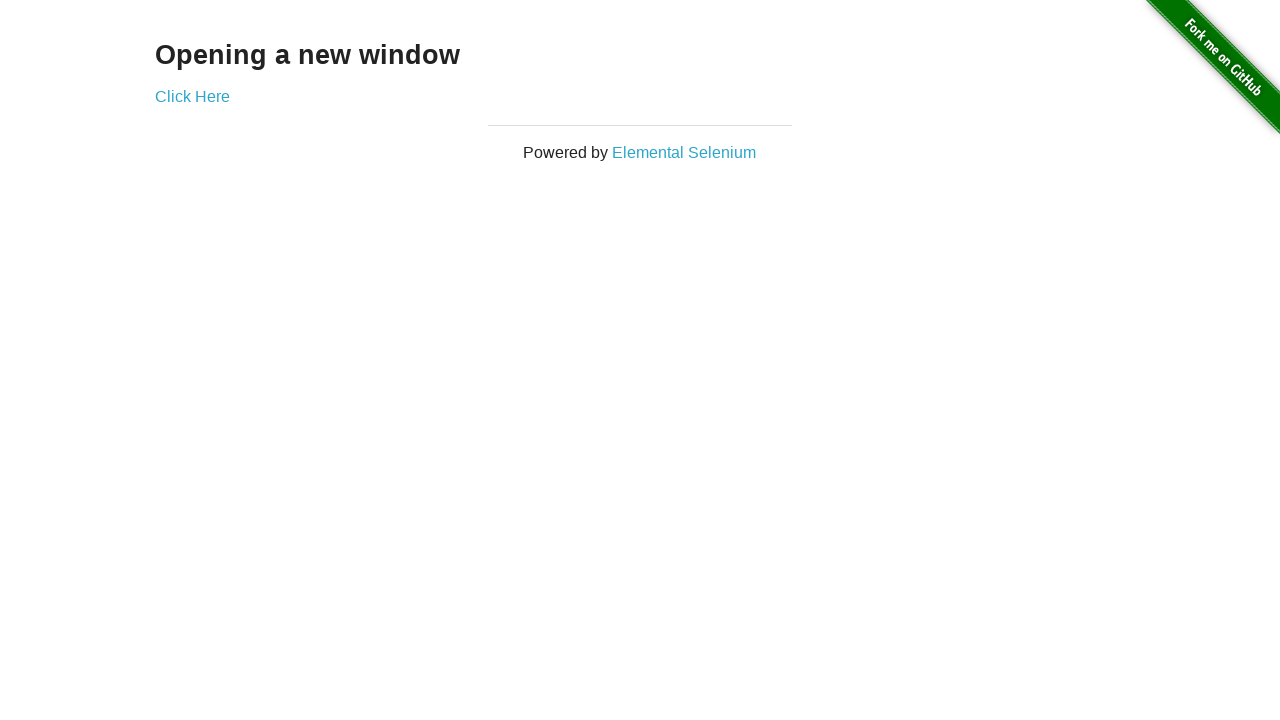

Clicked link to open new window and captured new page object at (192, 96) on a[href='/windows/new']
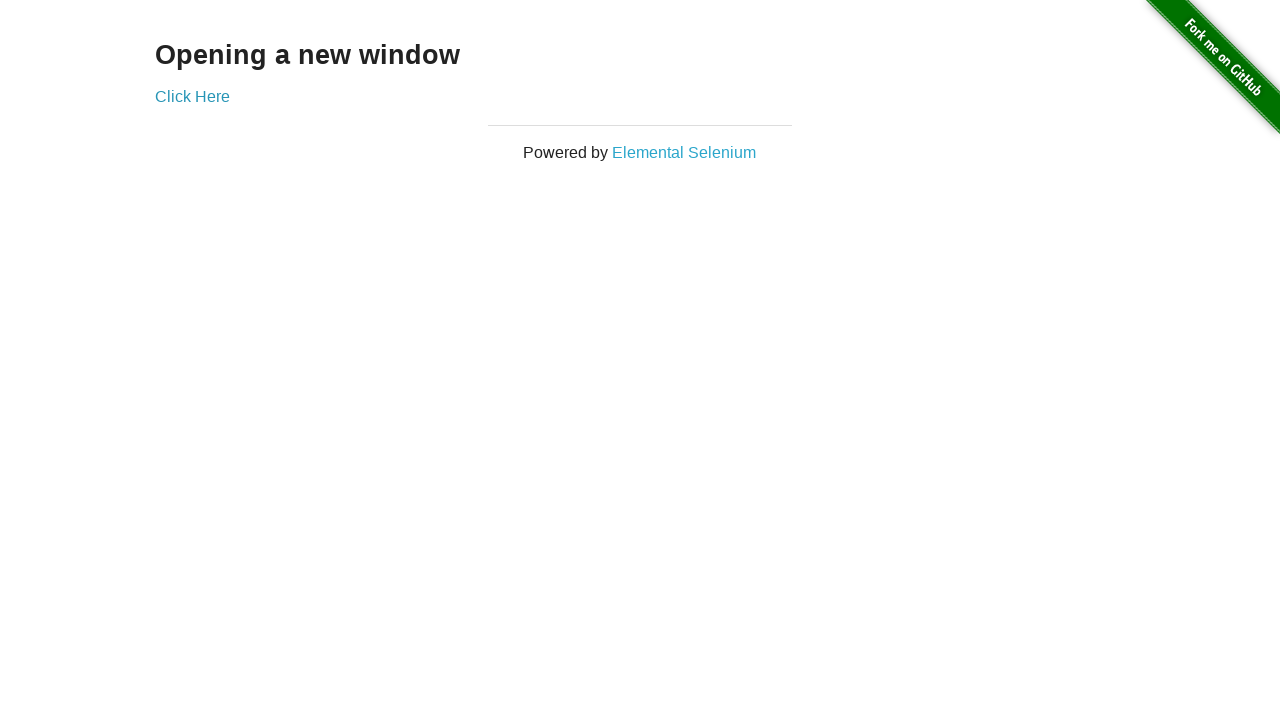

New window page loaded completely
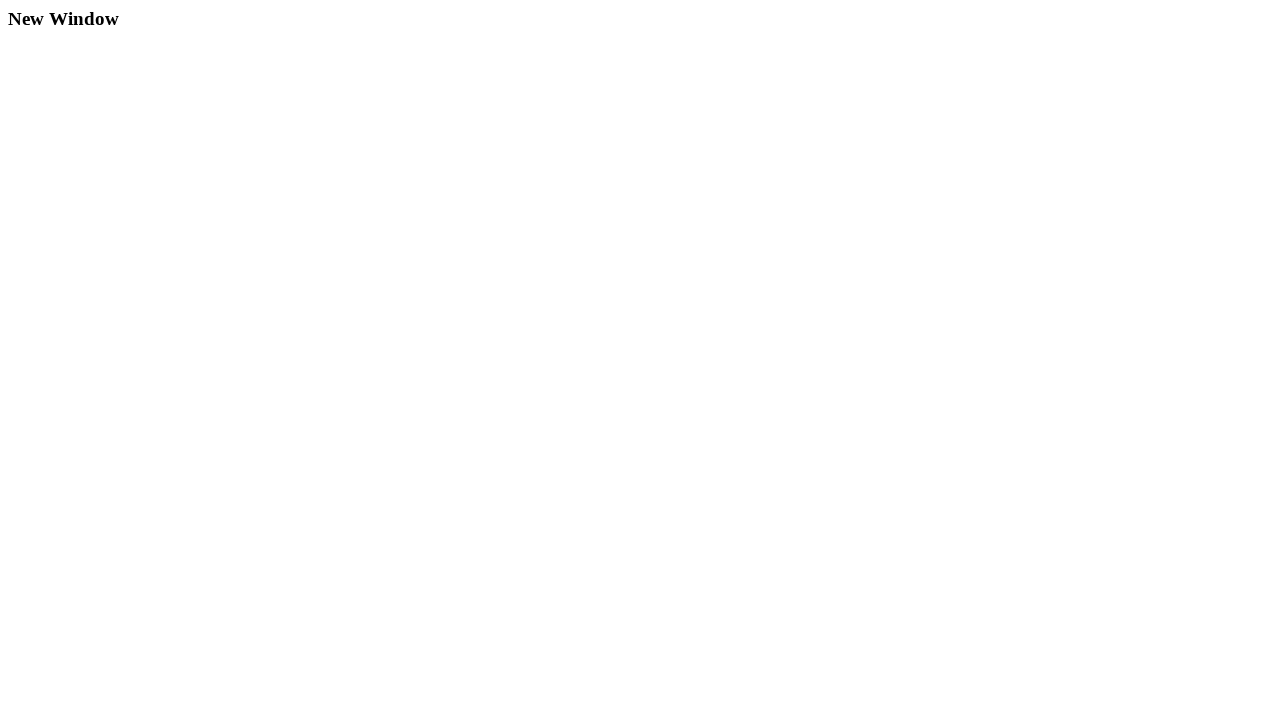

Verified that 2 browser windows/pages are now open
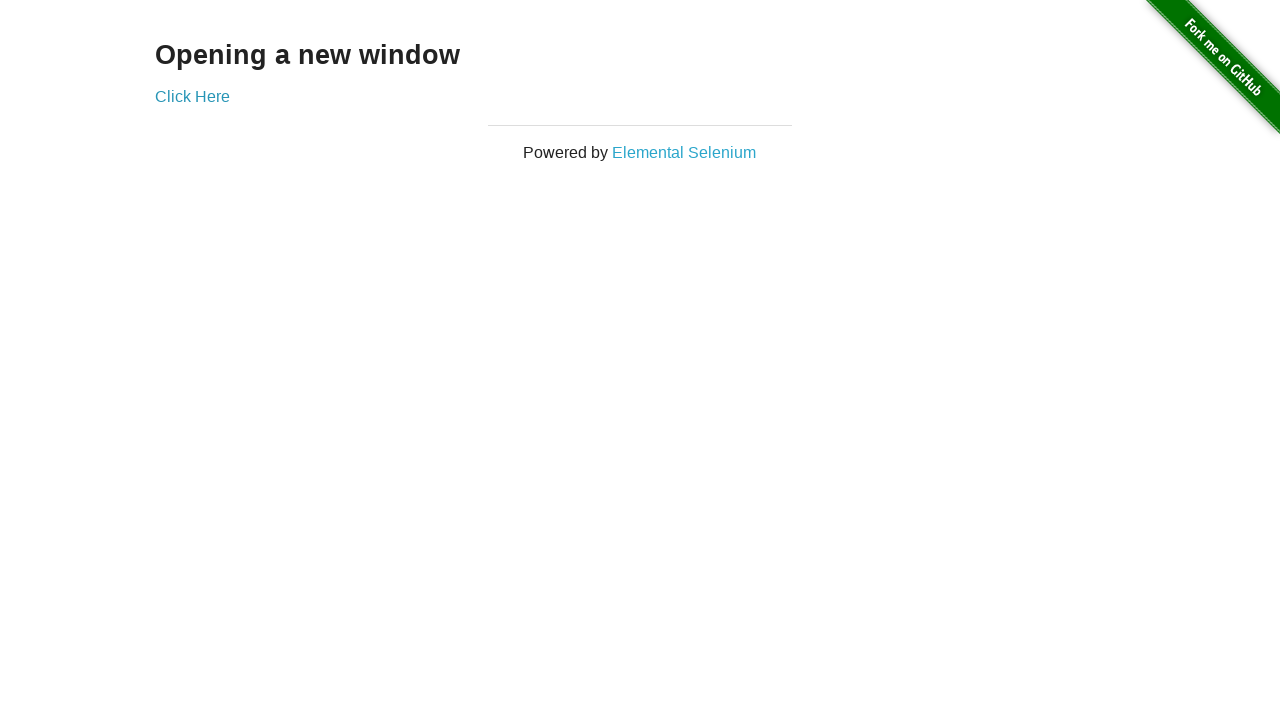

Retrieved heading text from new window: 'New Window'
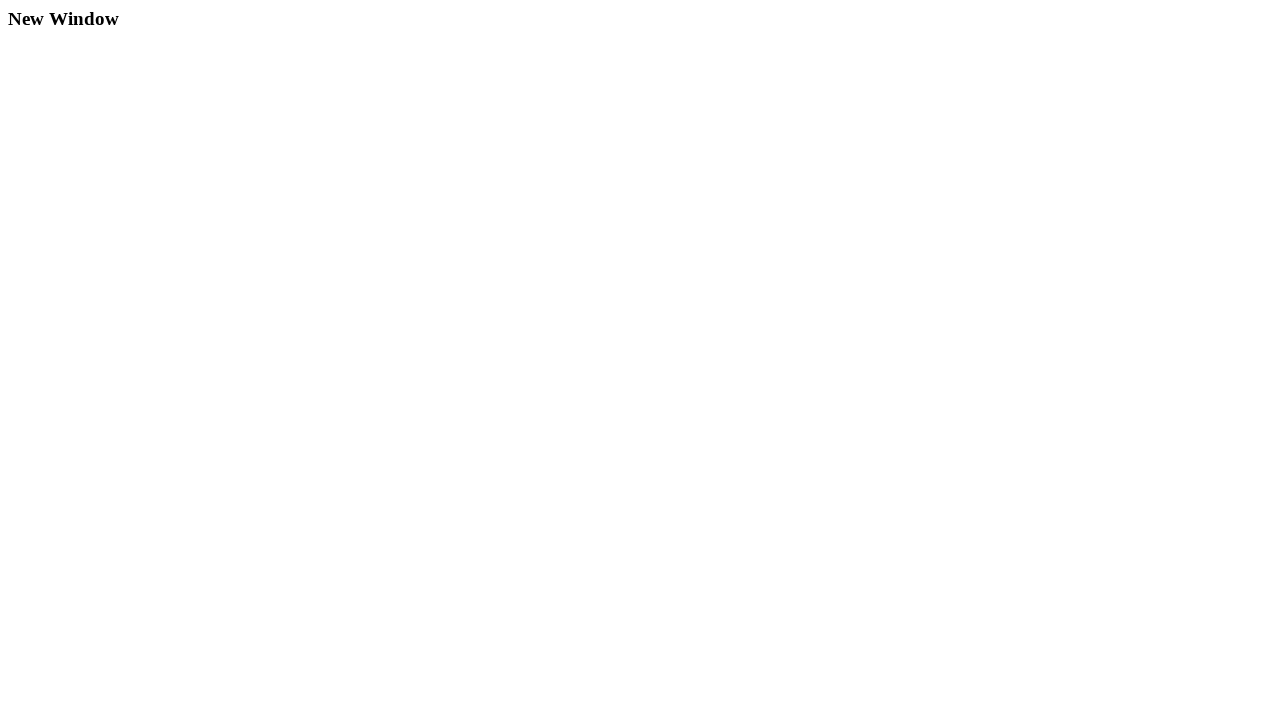

Verified new window has correct 'New Window' heading text
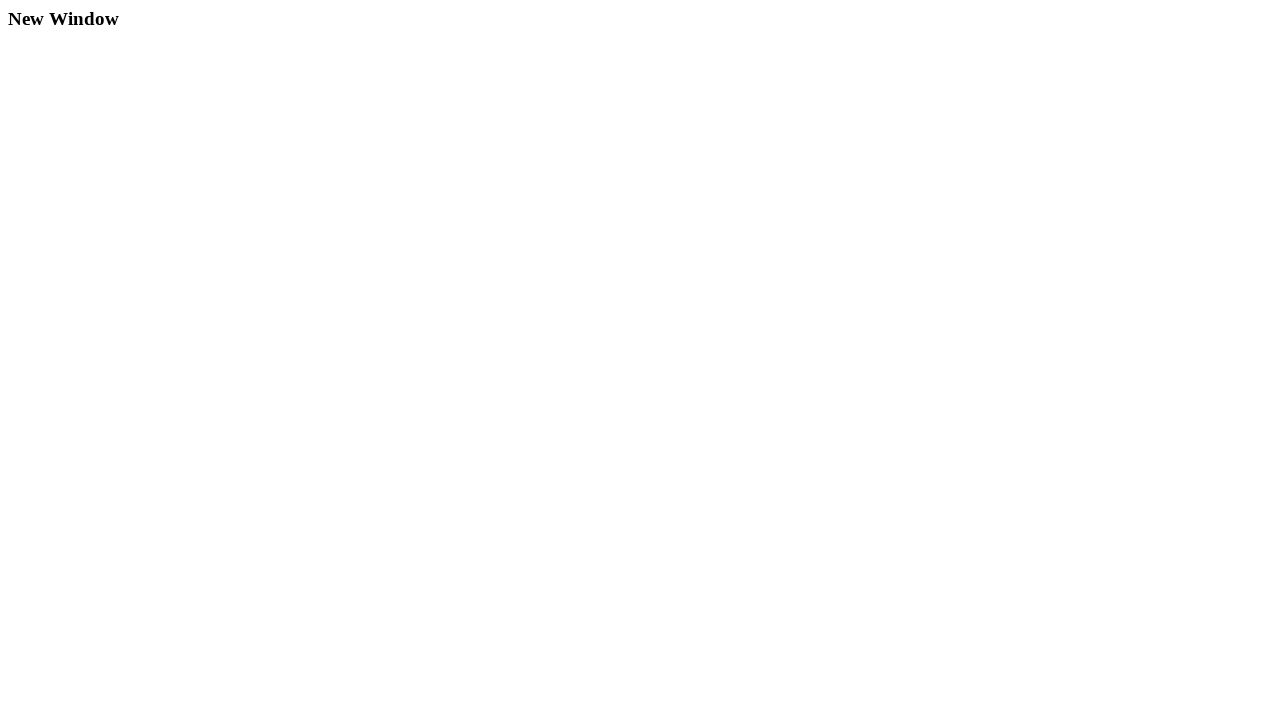

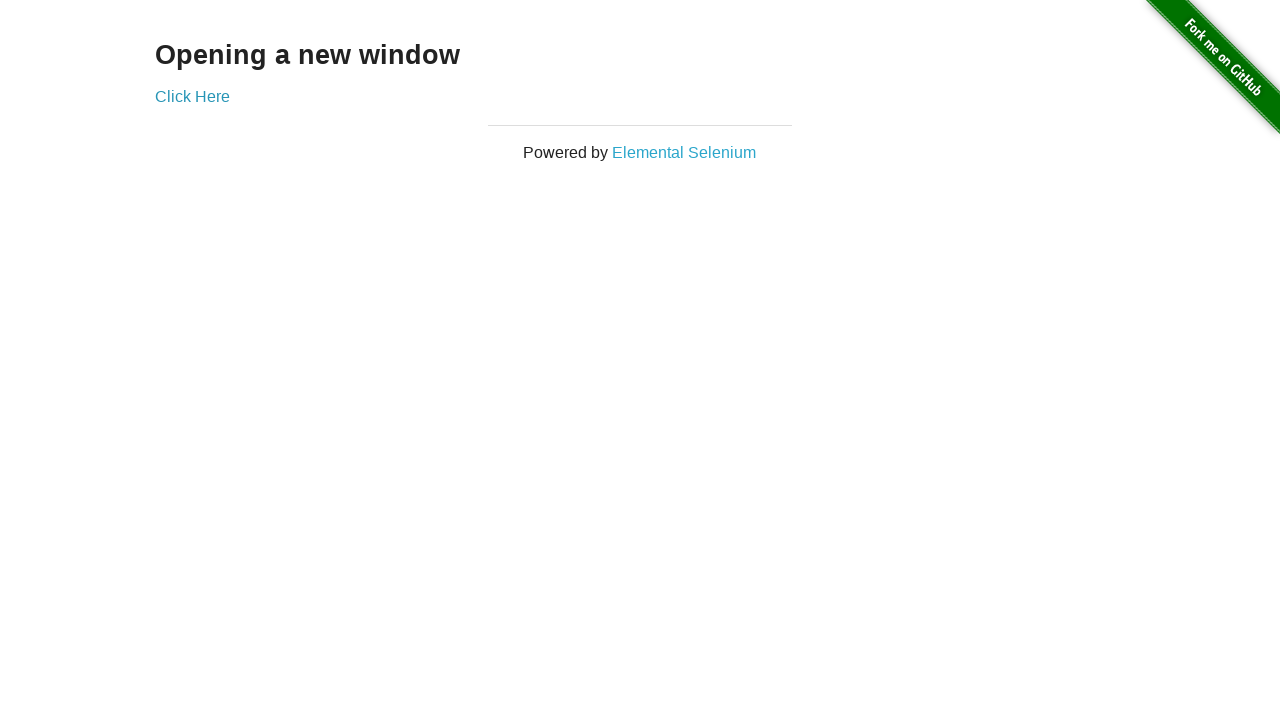